Tests form filling functionality including text inputs, checkbox, dropdown selection, and radio button on a practice Angular page

Starting URL: https://rahulshettyacademy.com/angularpractice/

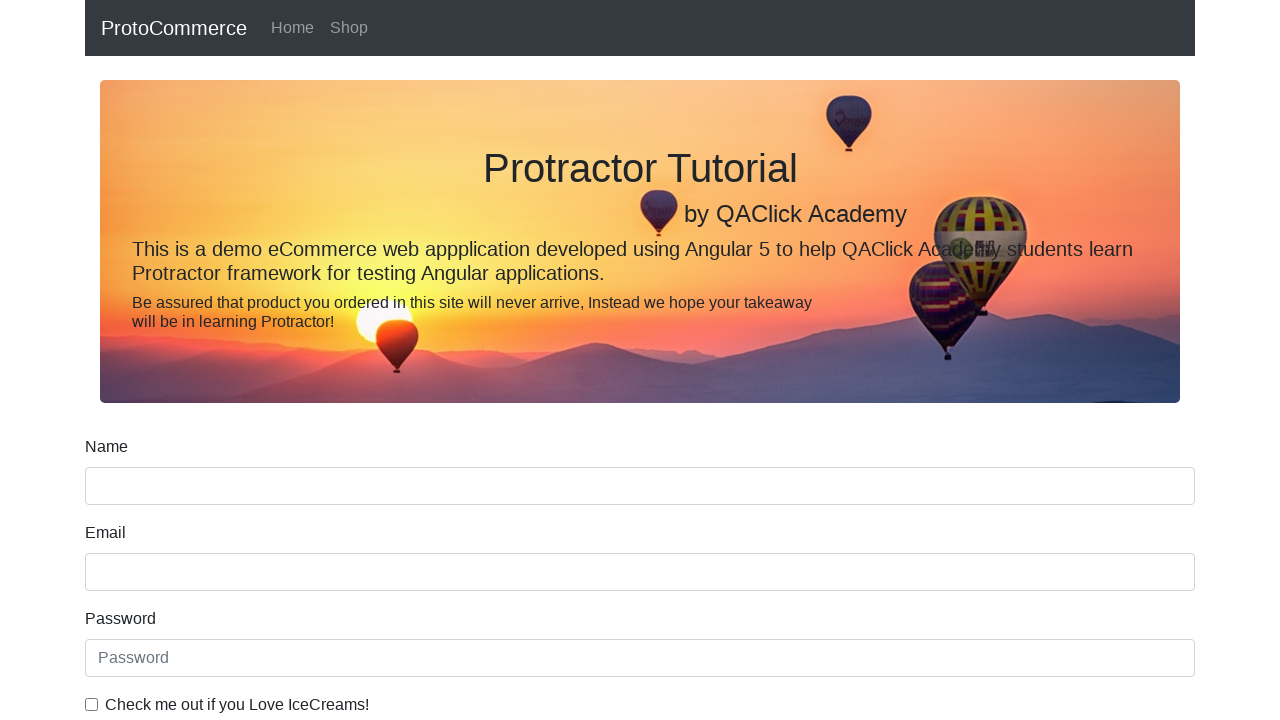

Filled name field with 'ram' on div.form-group input[name='name']
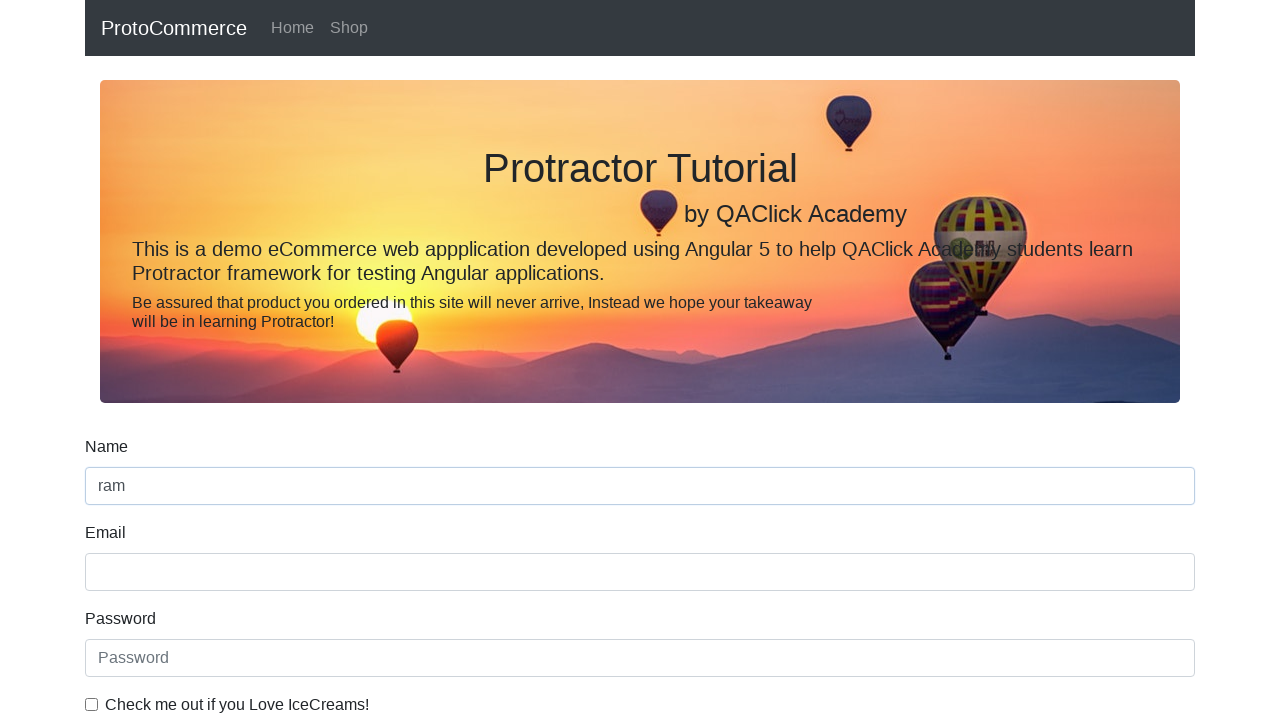

Filled email field with 'ram@rigi.club' on div.form-group input[name='email']
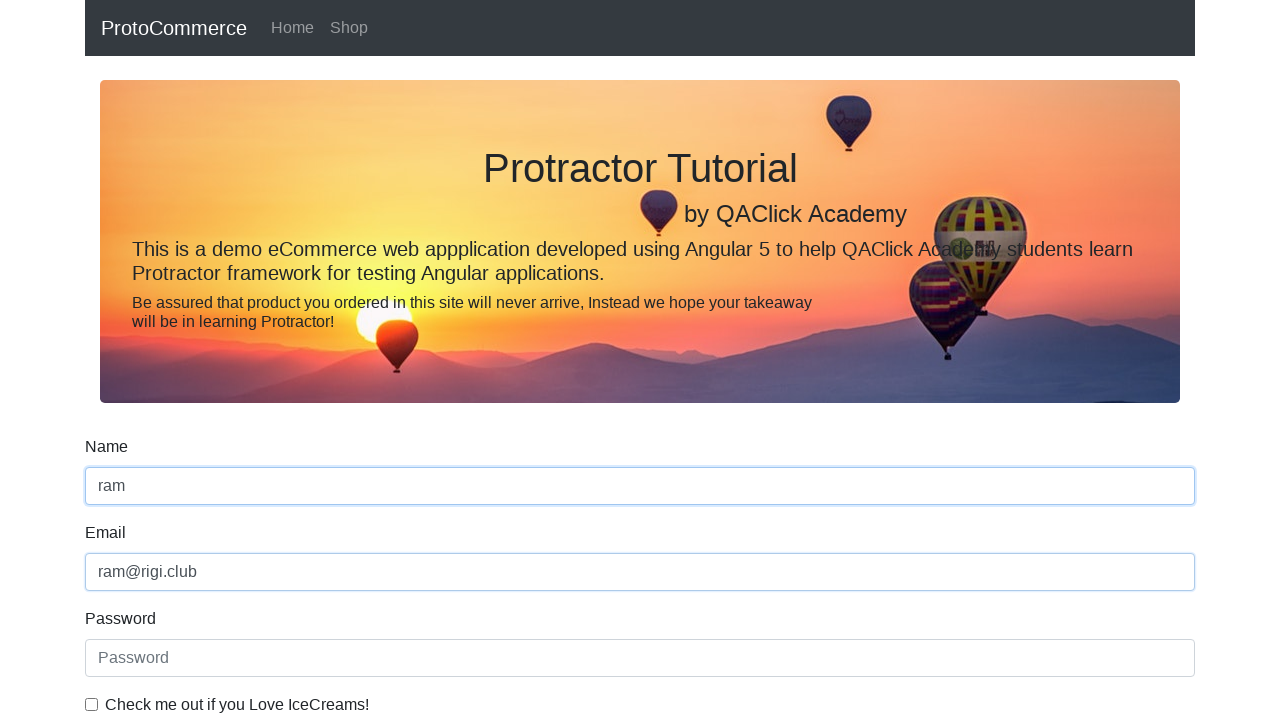

Filled password field with '123456' on internal:attr=[placeholder="Password"i]
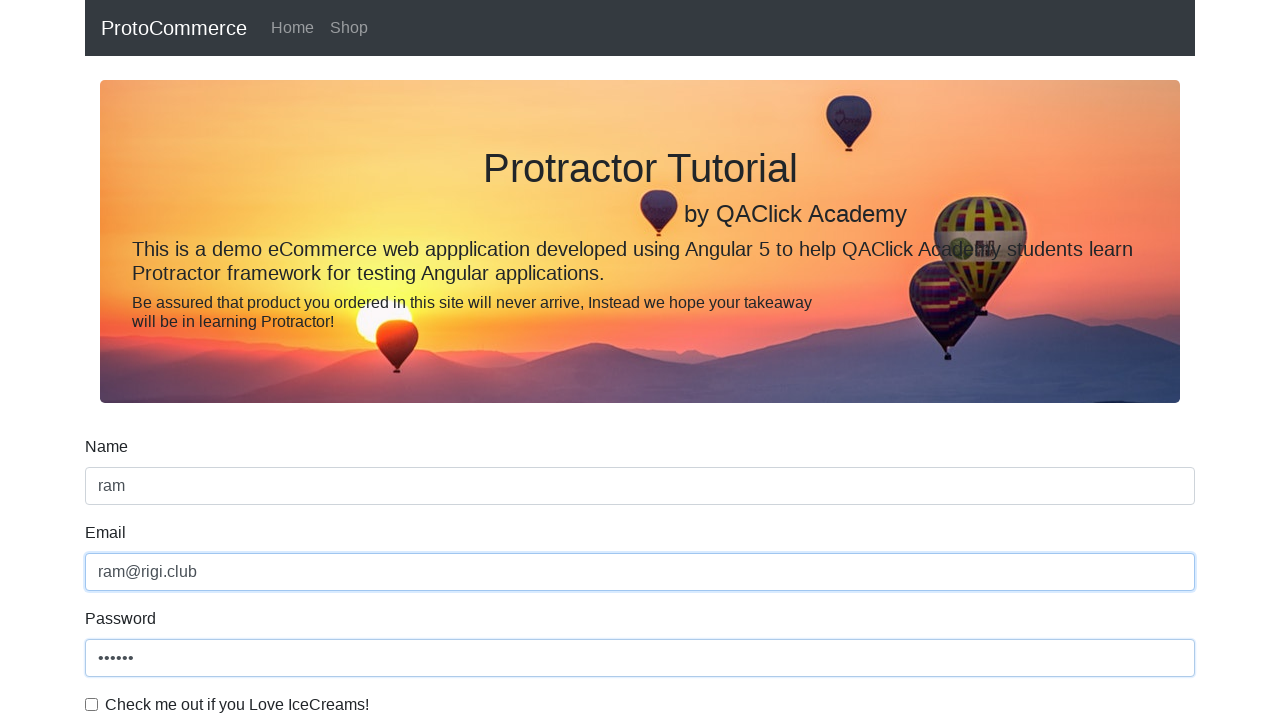

Checked the ice cream checkbox at (92, 704) on internal:label="Check me out if you Love IceCreams!"i
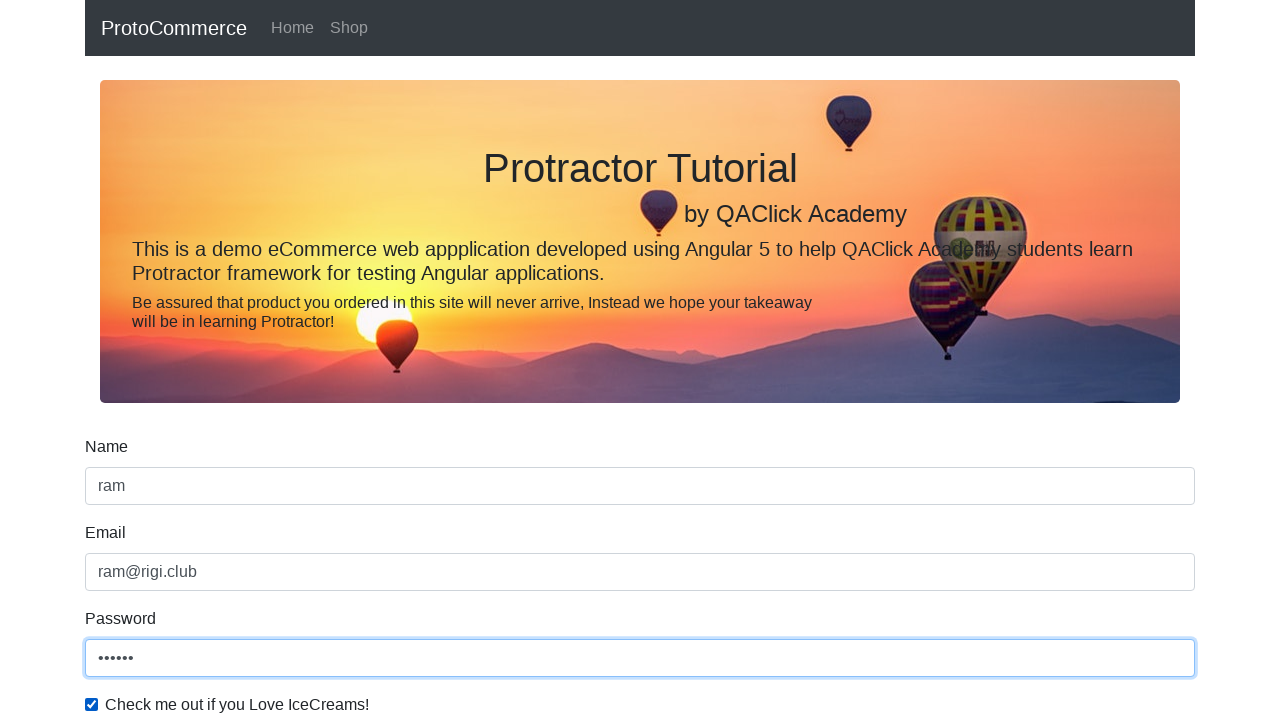

Selected 'Male' from gender dropdown on select[class$='form-control']
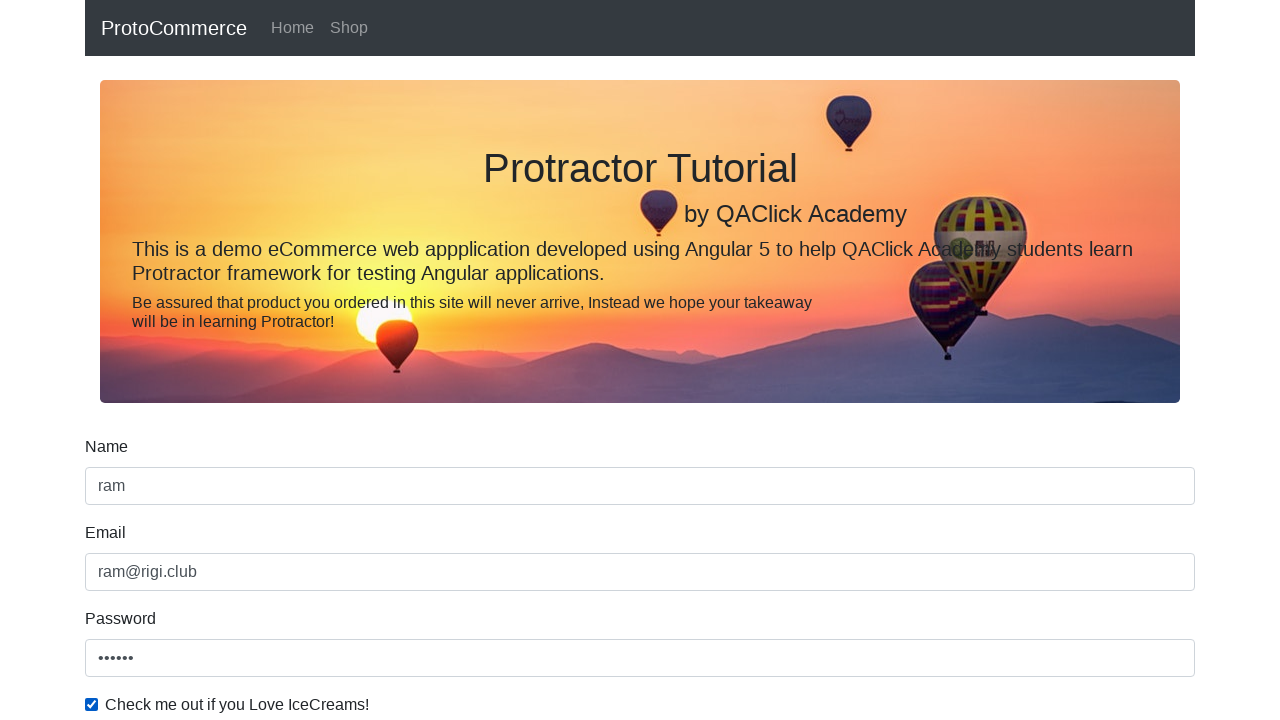

Clicked on Employed radio button at (326, 360) on internal:label="Employed"i
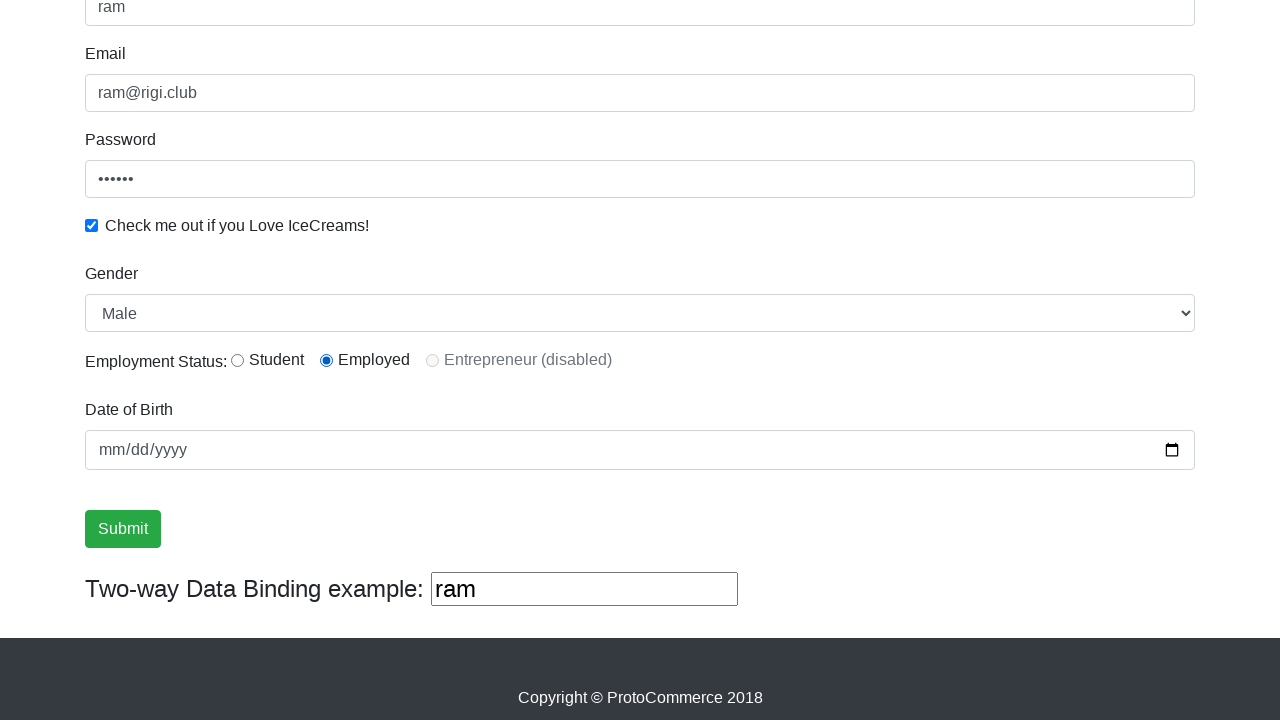

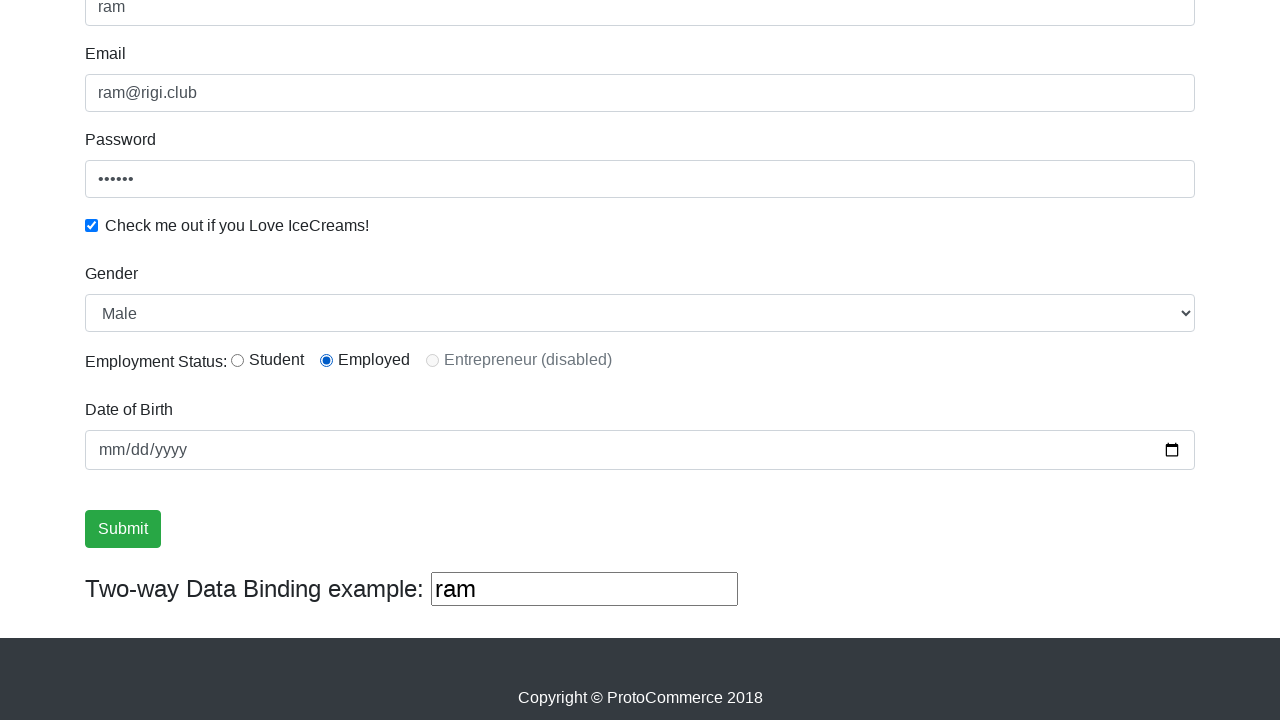